Tests navigation to the About Us page by clicking the About Us link on the home page

Starting URL: https://training-support.net

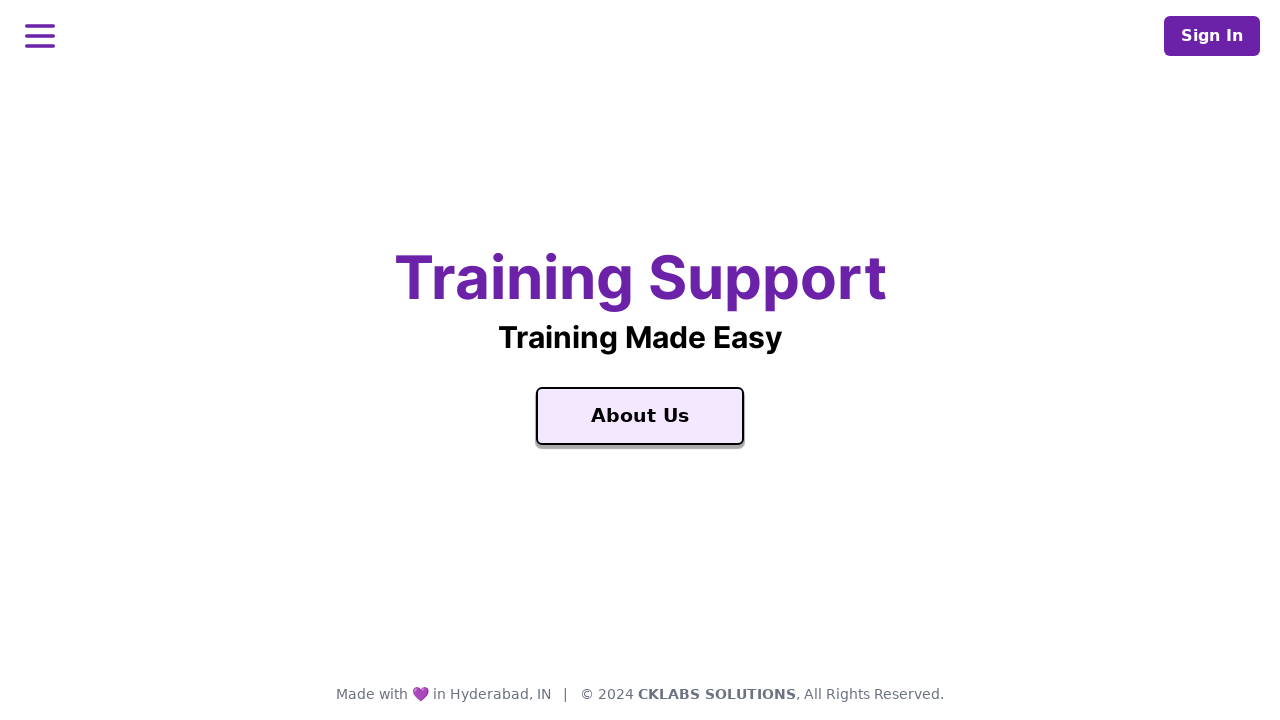

Navigated to home page at https://training-support.net
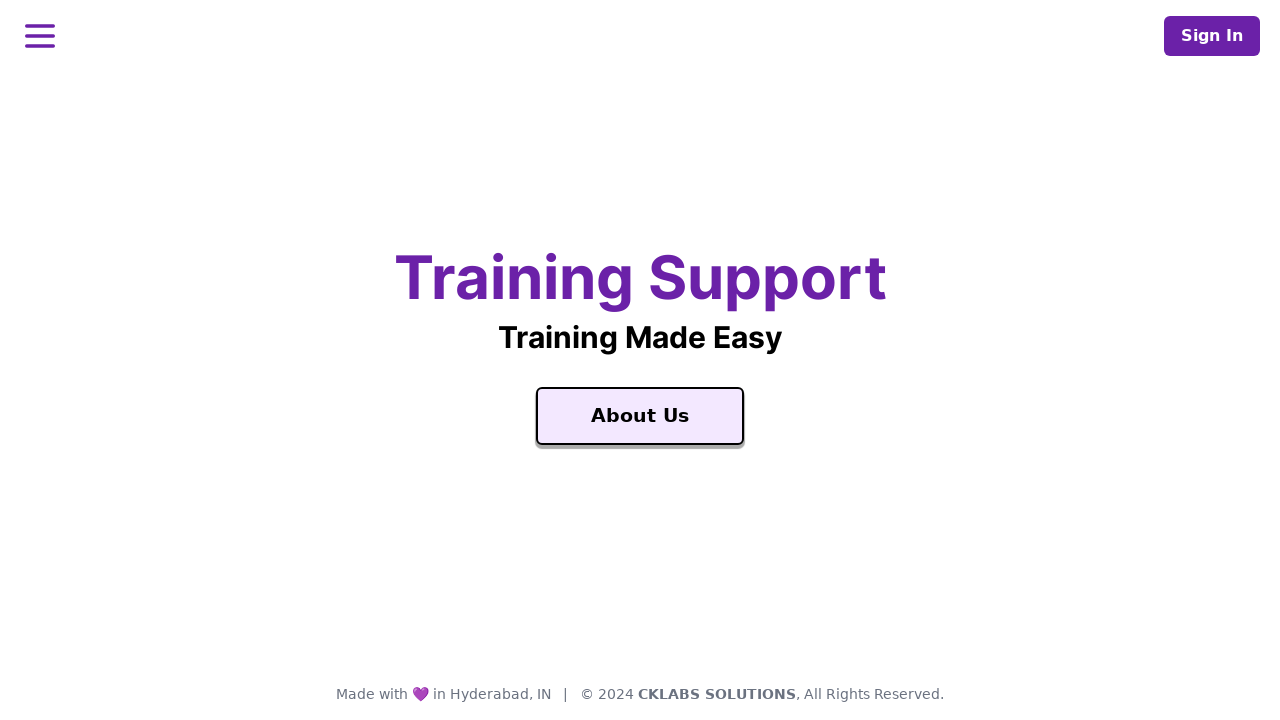

Clicked on the About Us link at (640, 416) on text=About Us
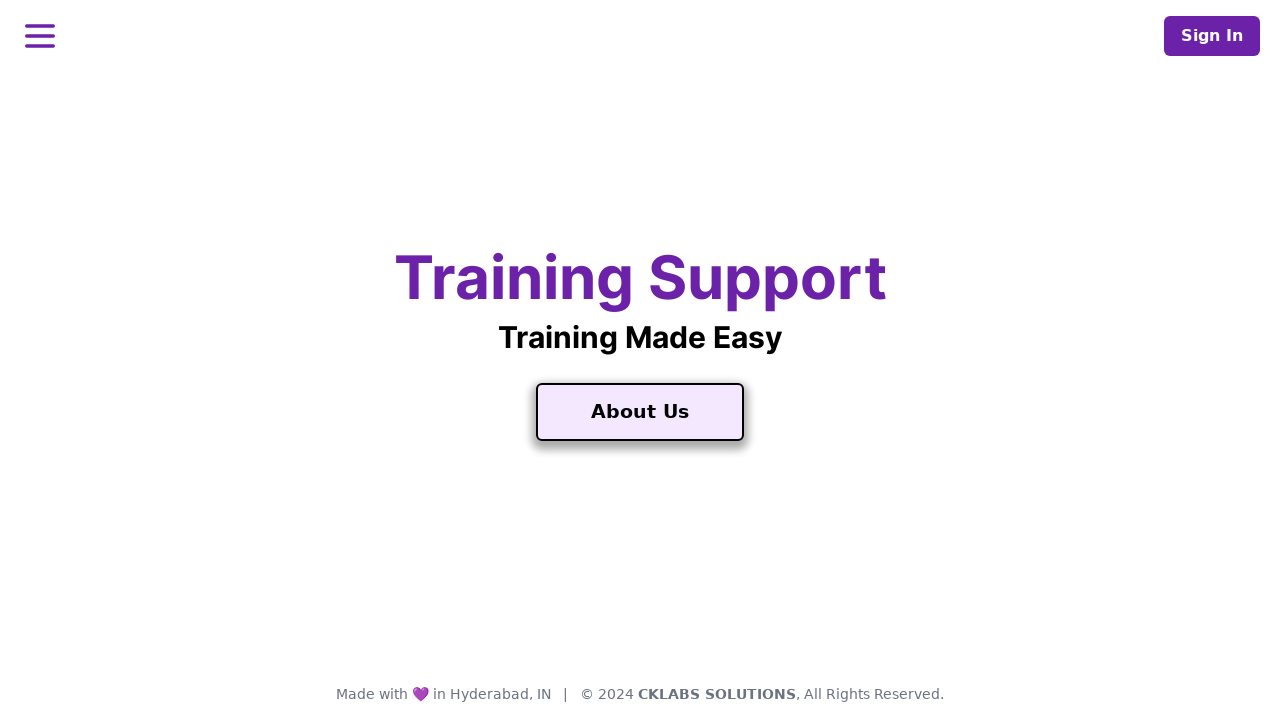

About Us page loaded successfully
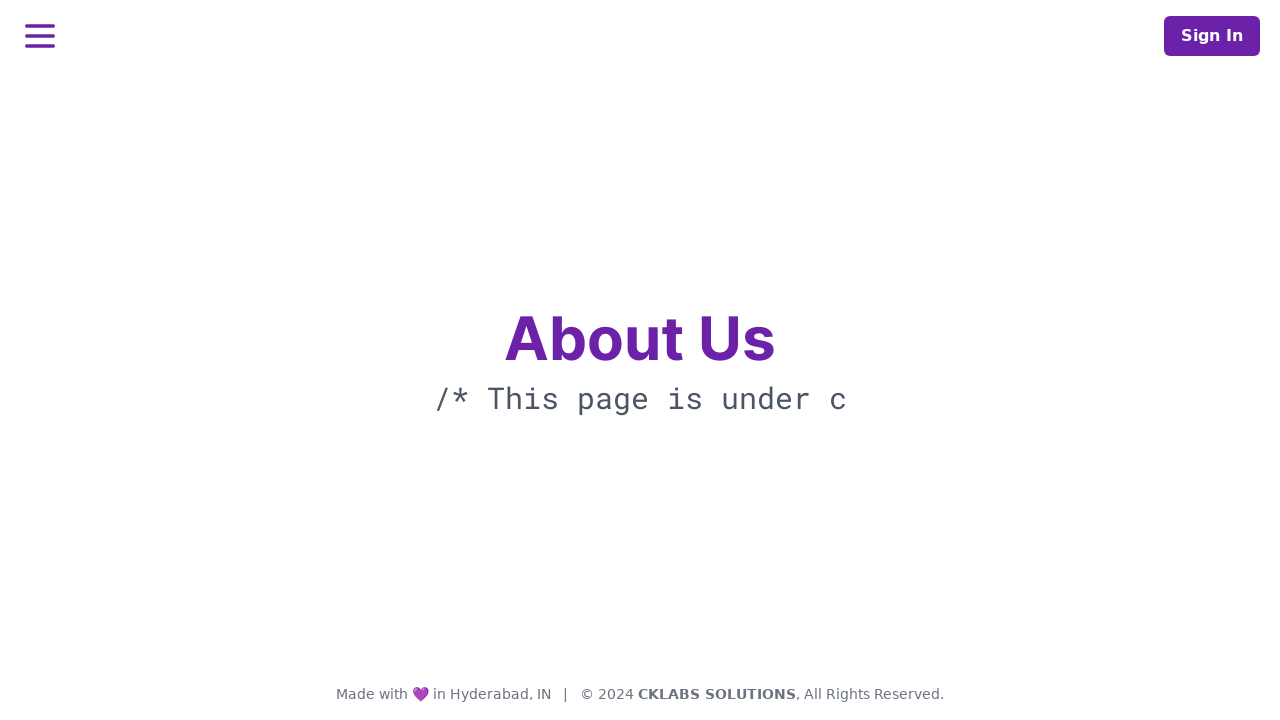

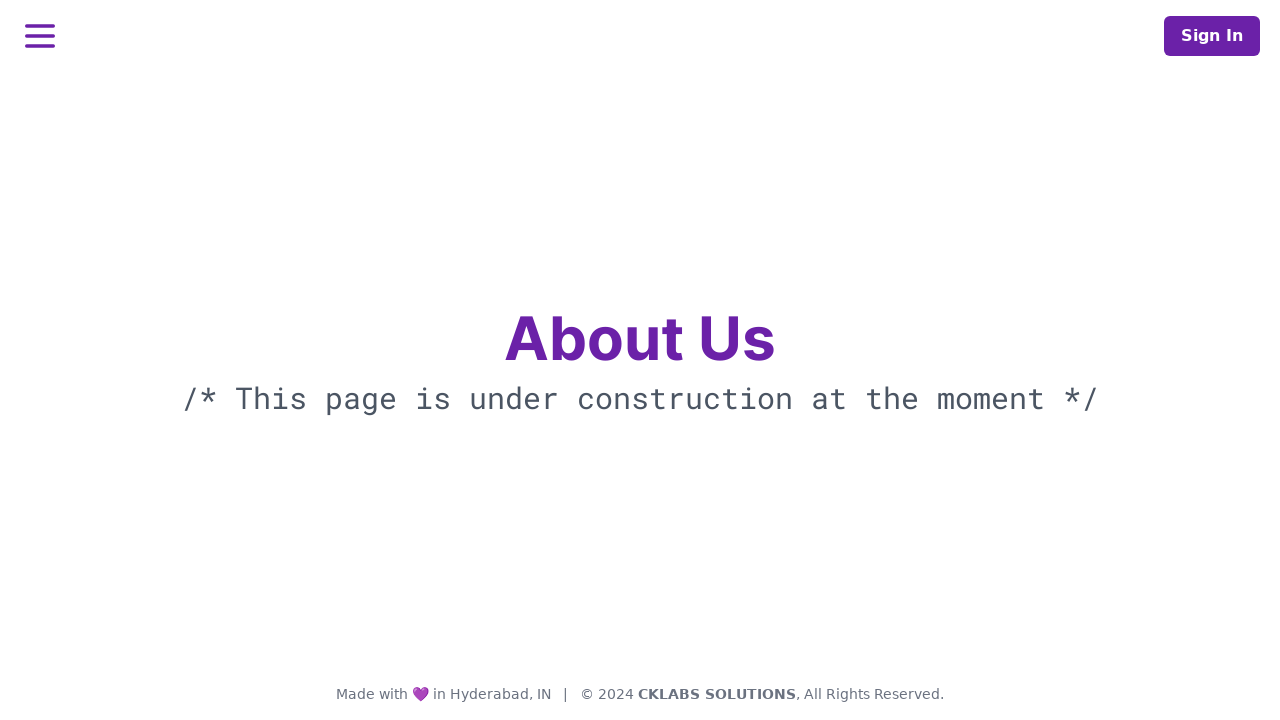